Tests dropdown selection functionality by switching to an iframe, selecting an option from a multi-select dropdown, and verifying the selected value.

Starting URL: https://www.w3schools.com/tags/tryit.asp?filename=tryhtml_select_multiple

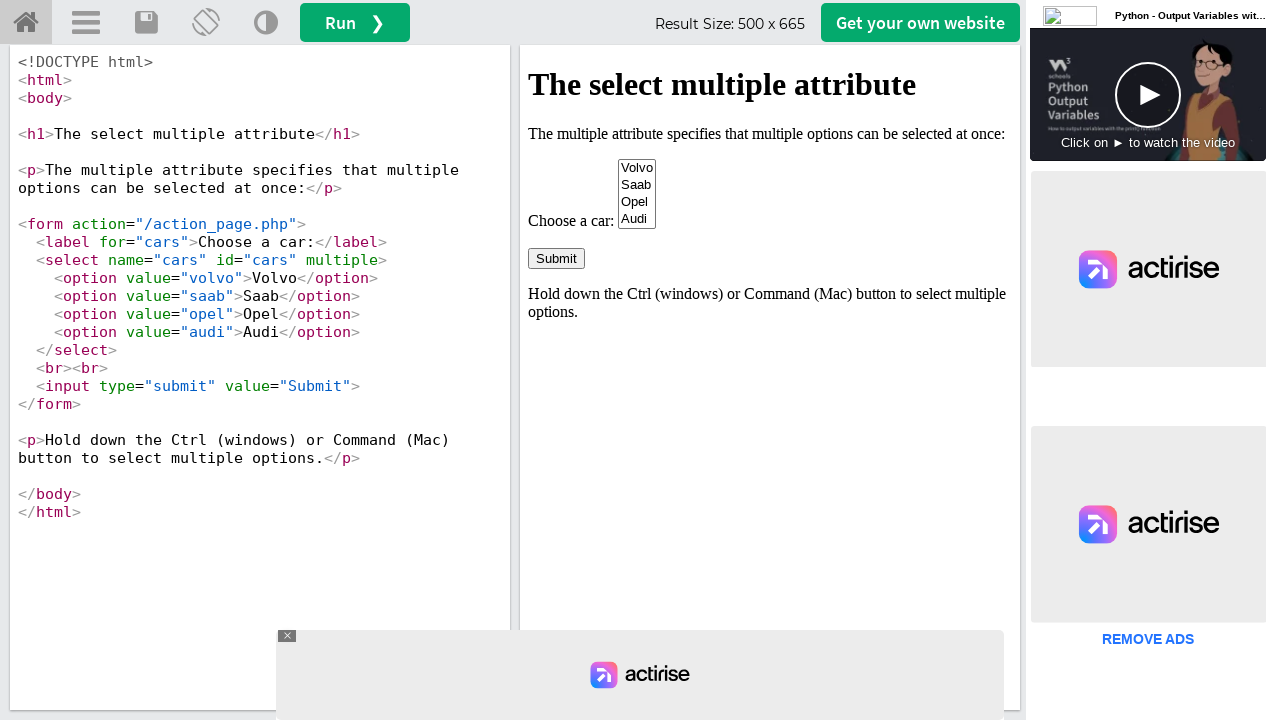

Located iframe with ID 'iframeResult'
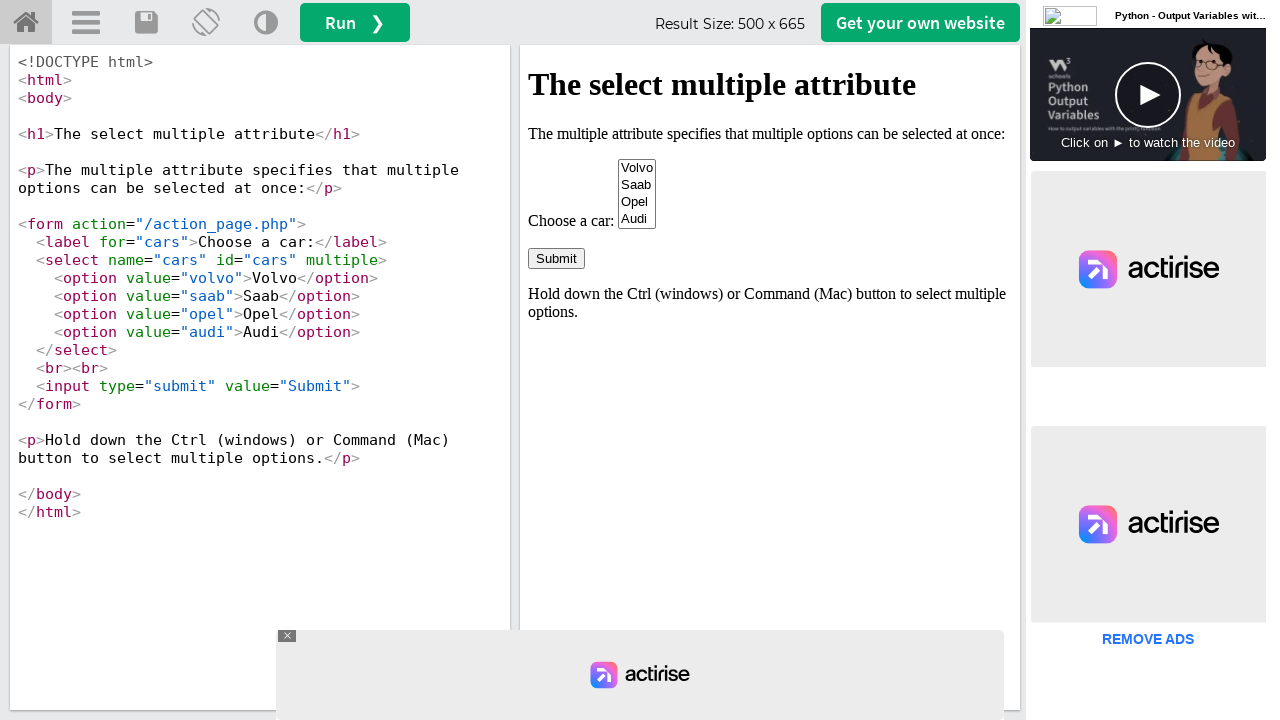

Located cars dropdown element in iframe
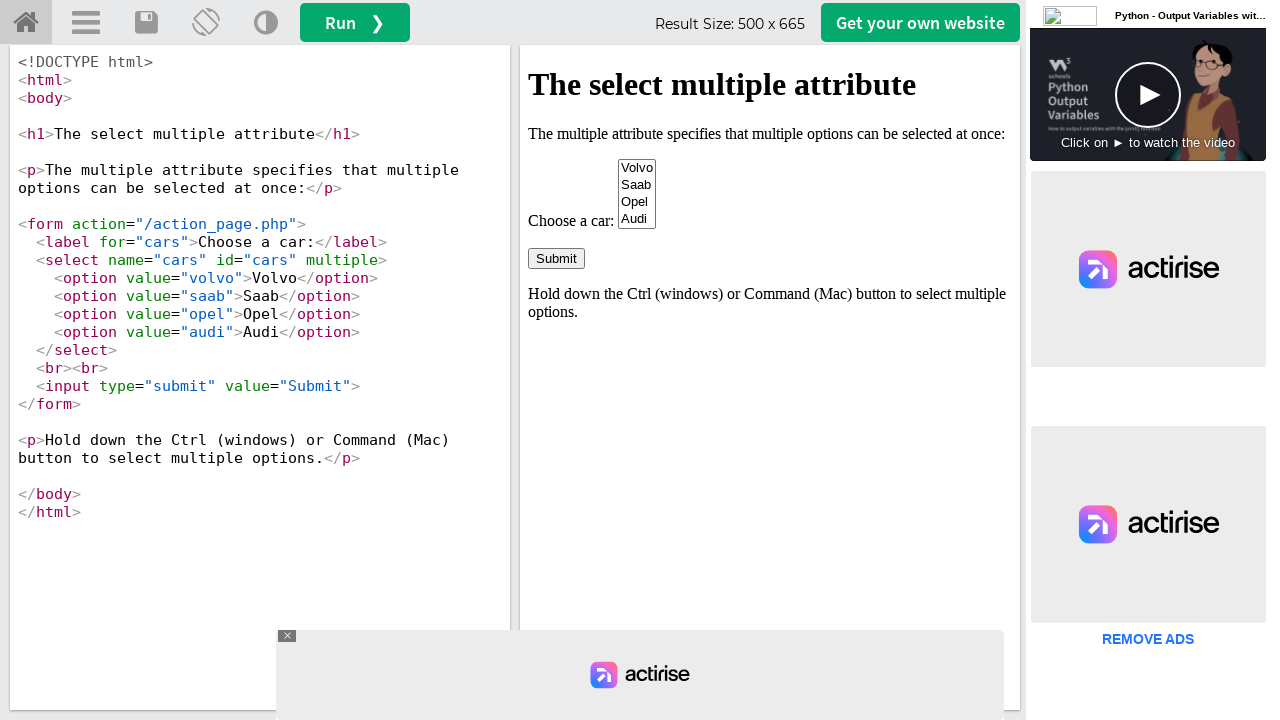

Waited for cars dropdown to be visible
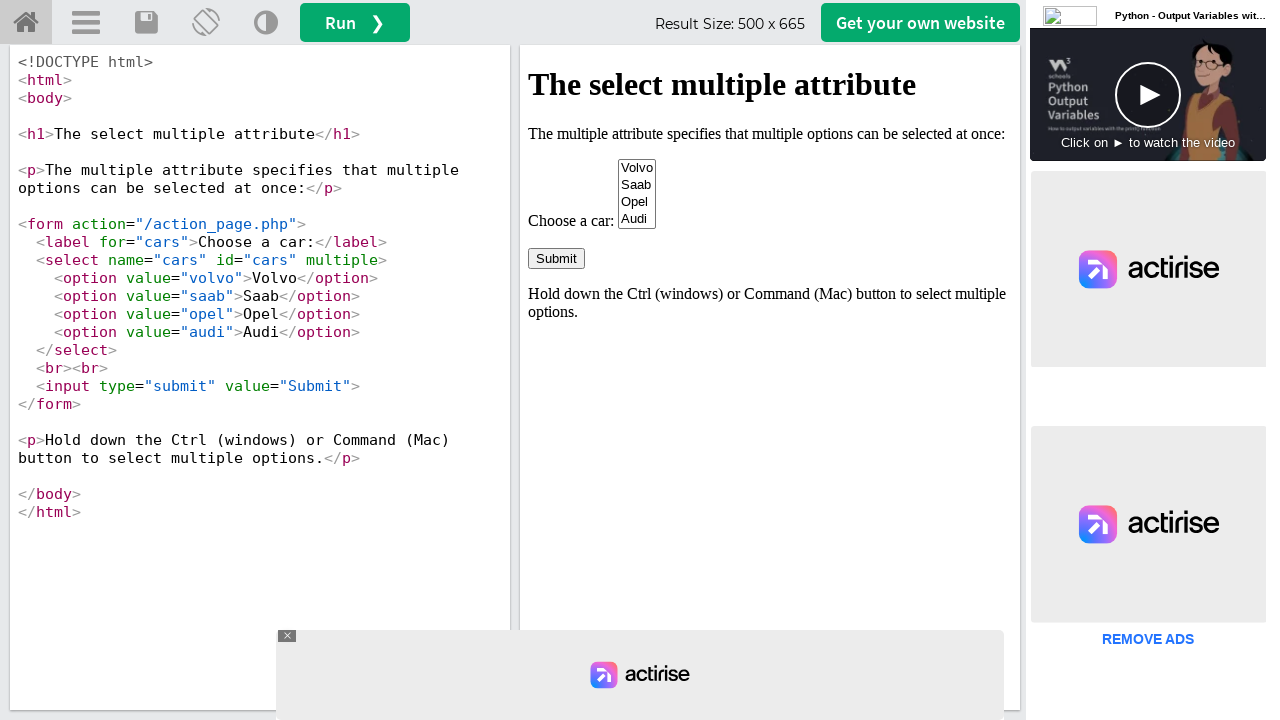

Selected 'Opel' option from dropdown on #iframeResult >> internal:control=enter-frame >> #cars
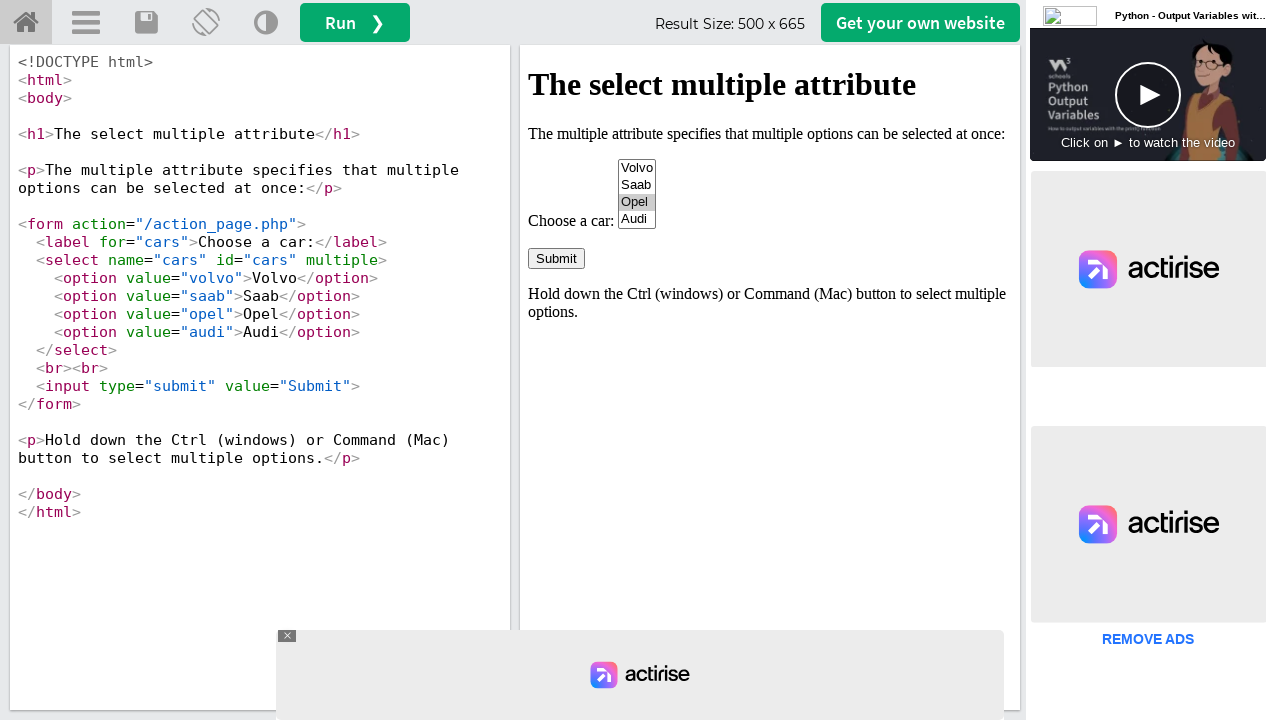

Retrieved selected dropdown value
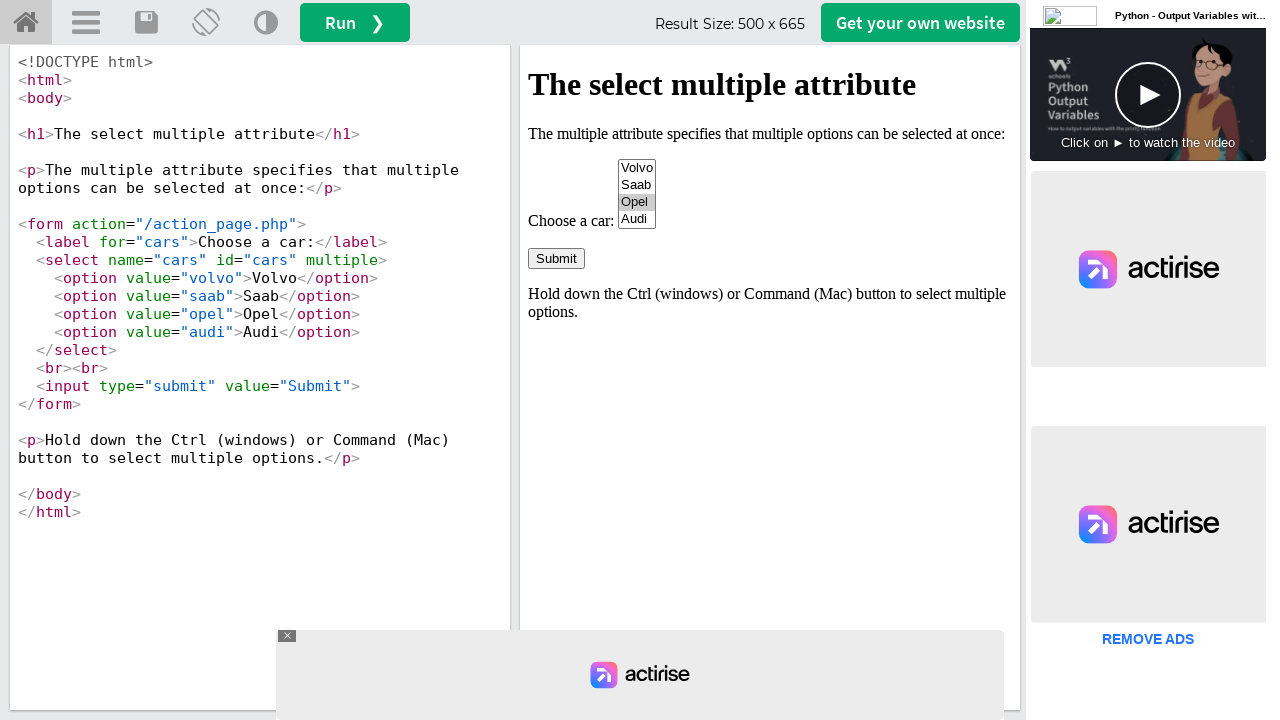

Verified selected value is 'Opel'
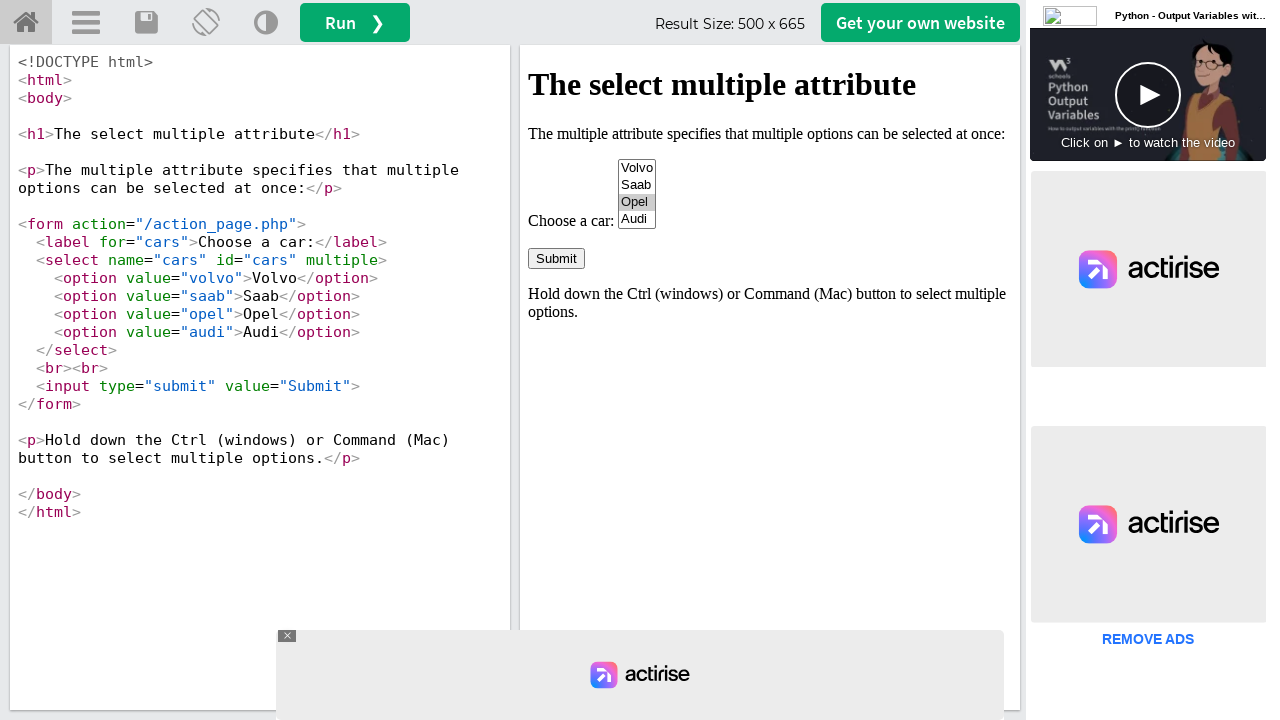

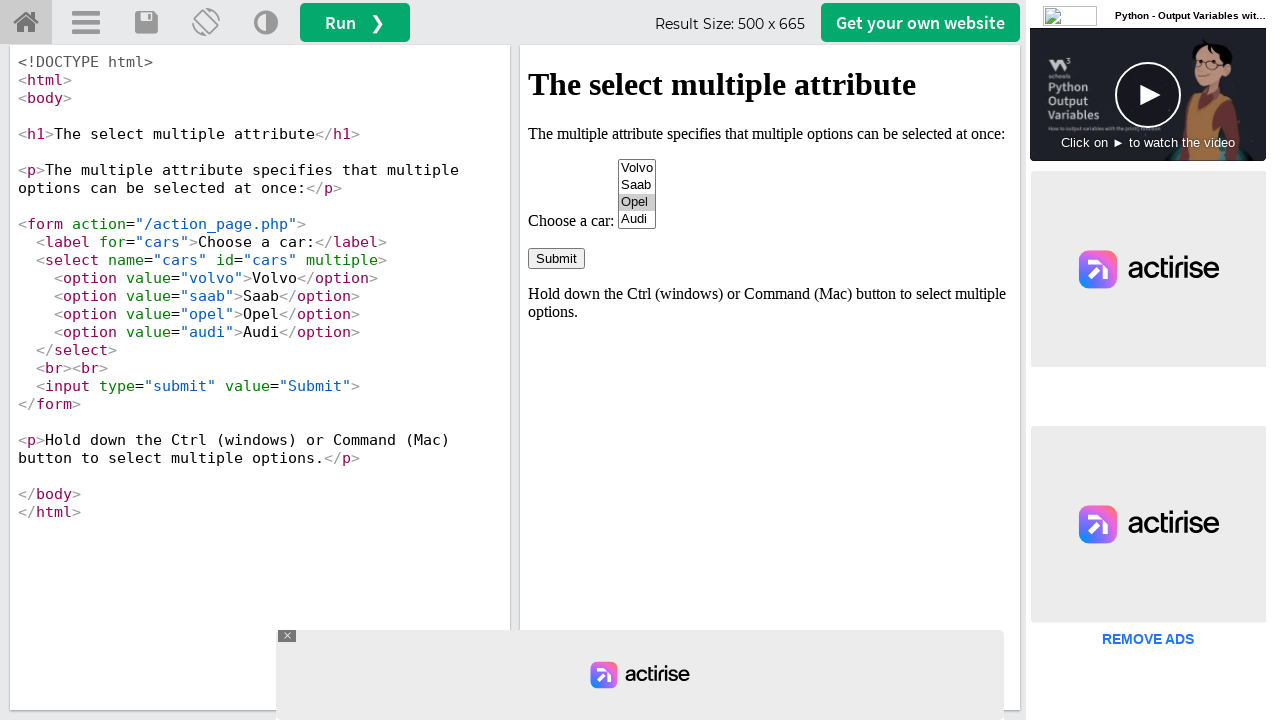